Tests navigation to news section by clicking on news category link

Starting URL: https://www.accuweather.com/

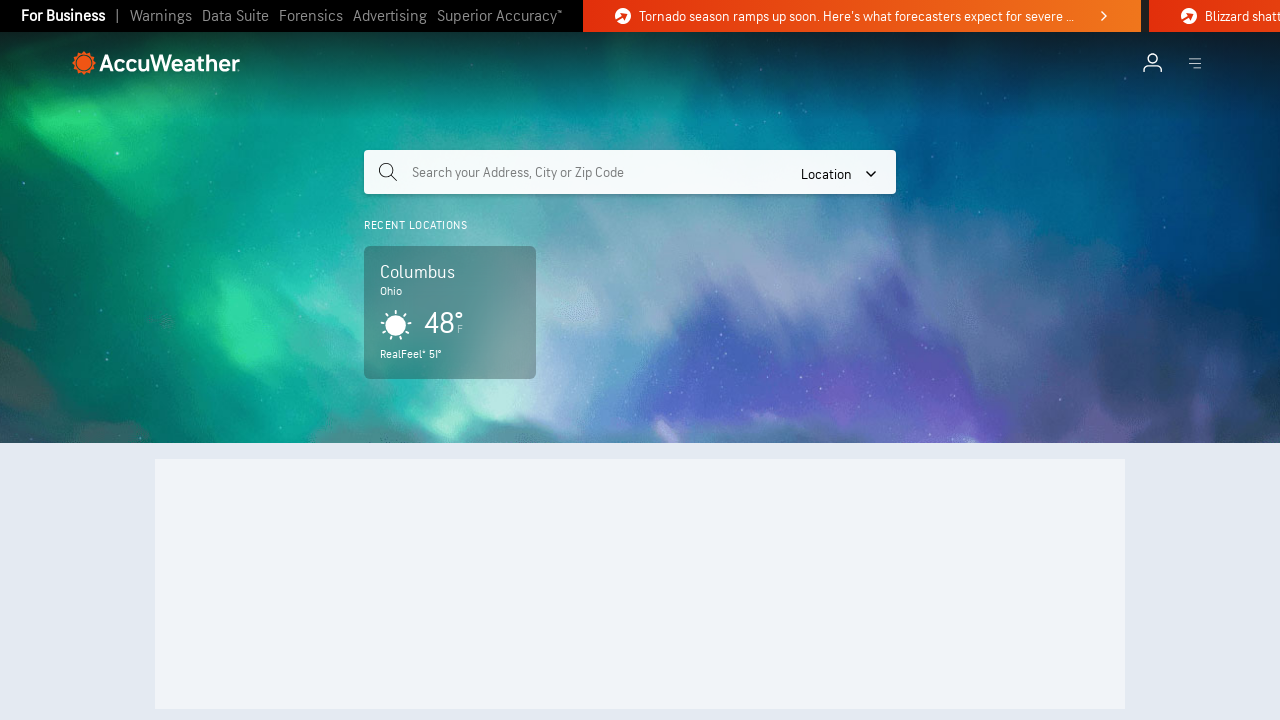

Clicked on news category link at (928, 360) on .right-rail-article__category
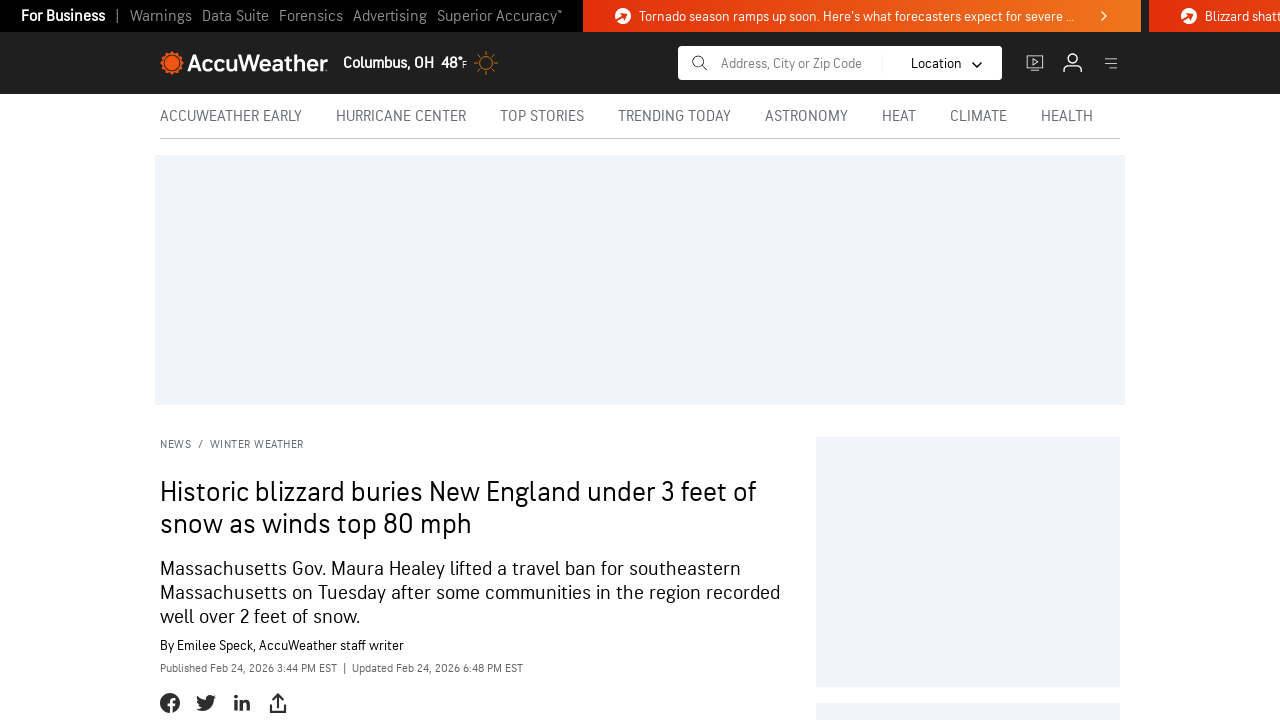

Article page loaded with news content visible
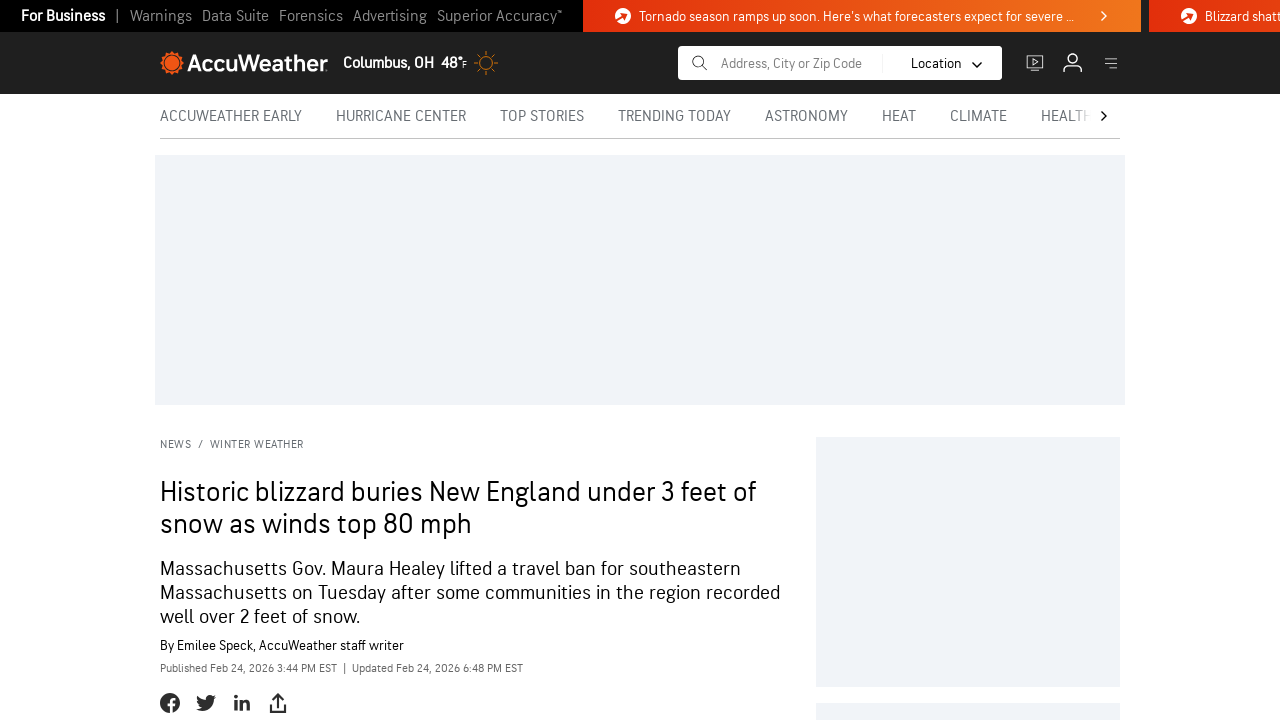

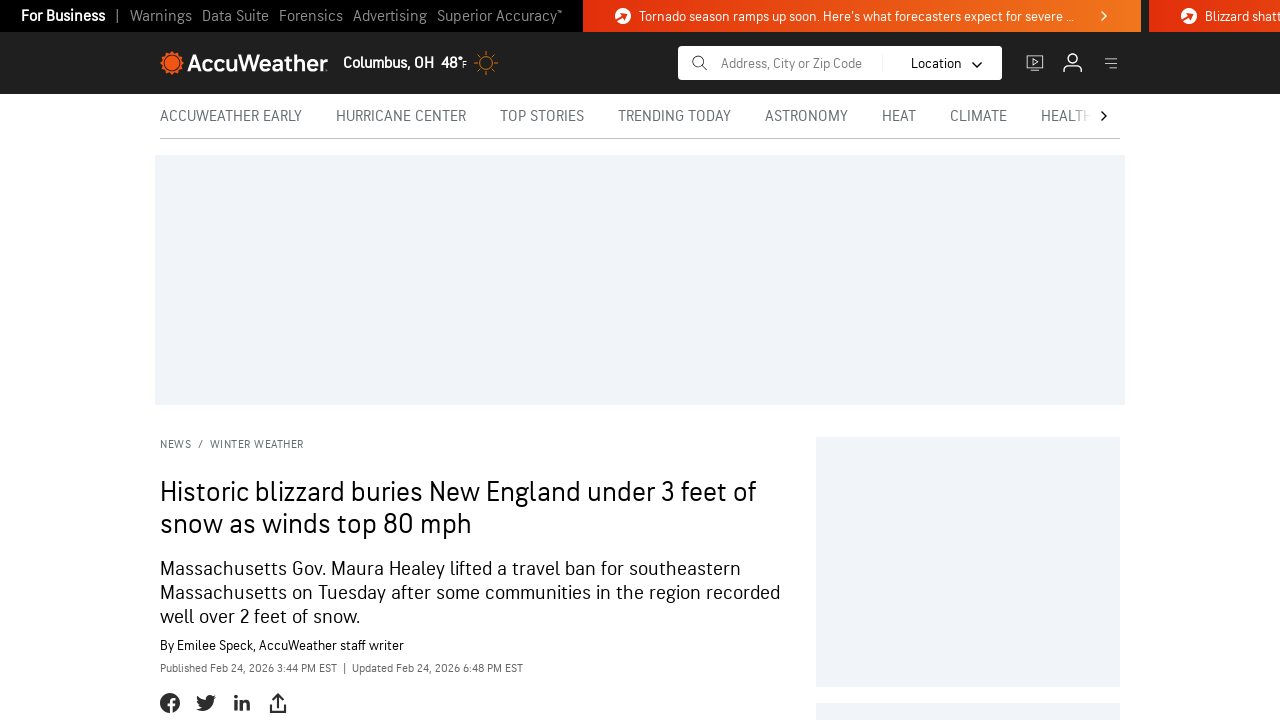